Tests dropdown menu functionality by clicking a dropdown button and selecting the Facebook link option using explicit wait

Starting URL: http://omayo.blogspot.com/

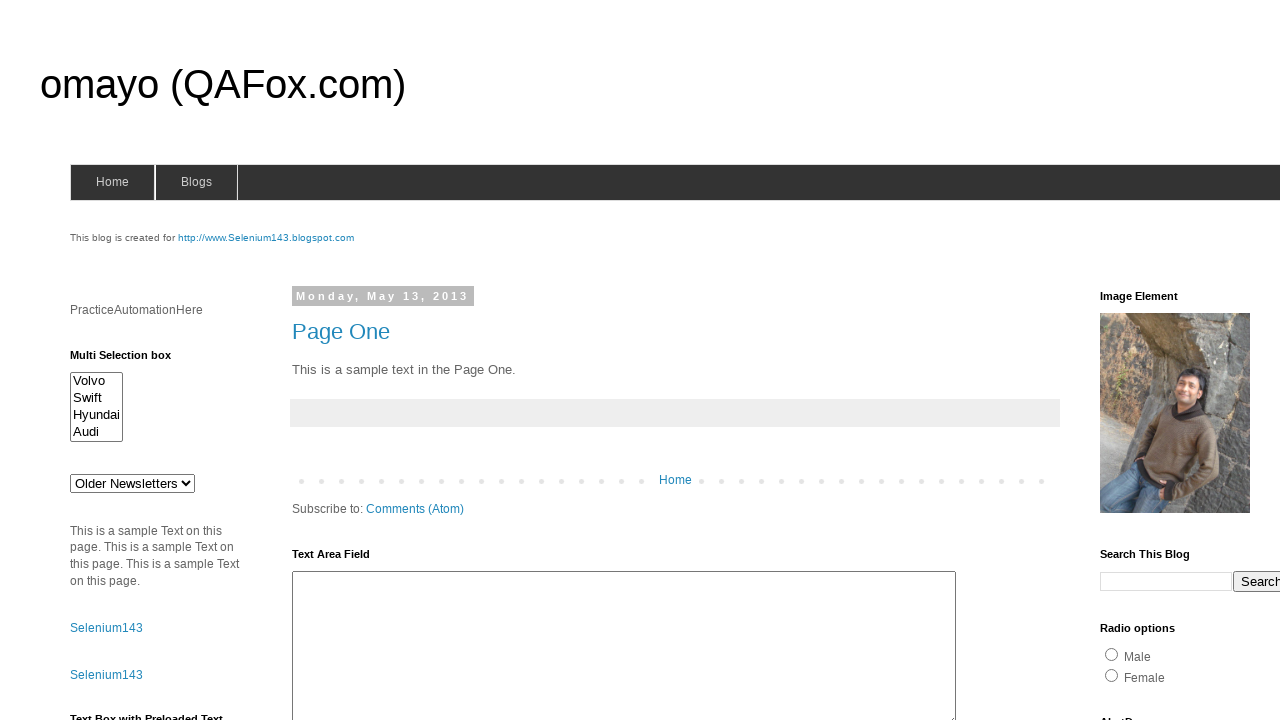

Clicked dropdown button to open menu at (1227, 360) on button.dropbtn
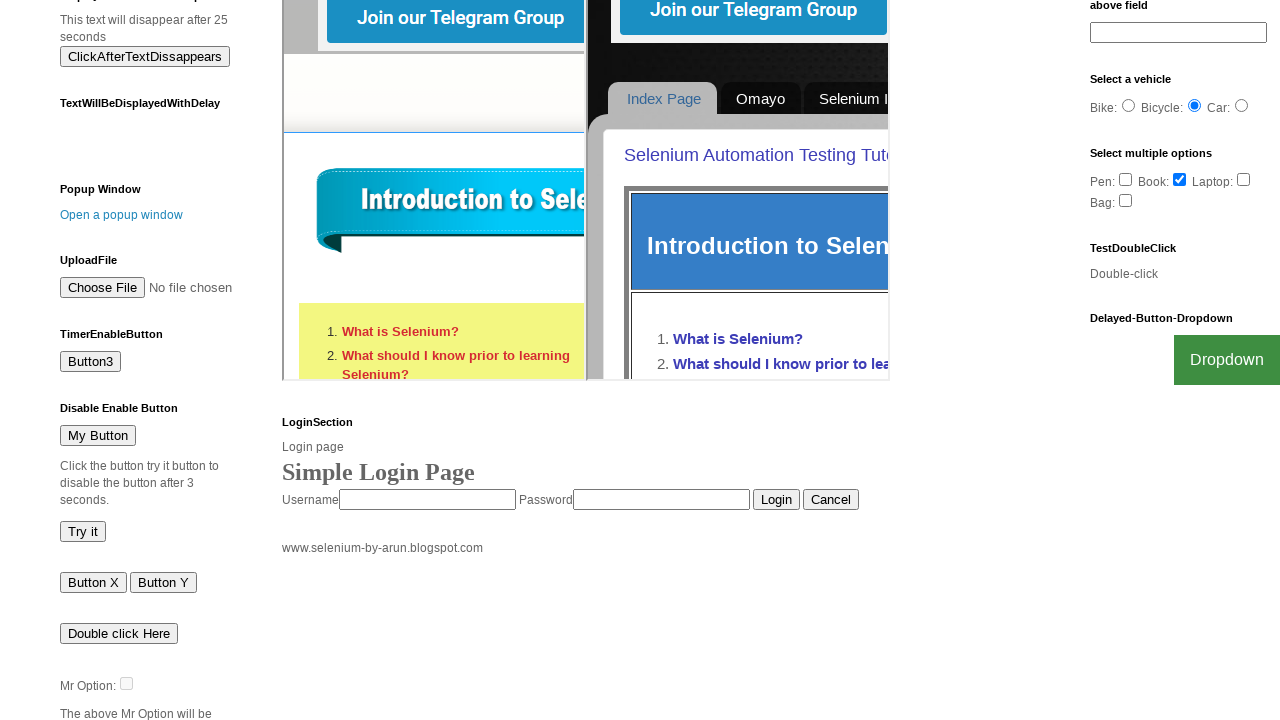

Waited for Facebook link to become visible in dropdown menu
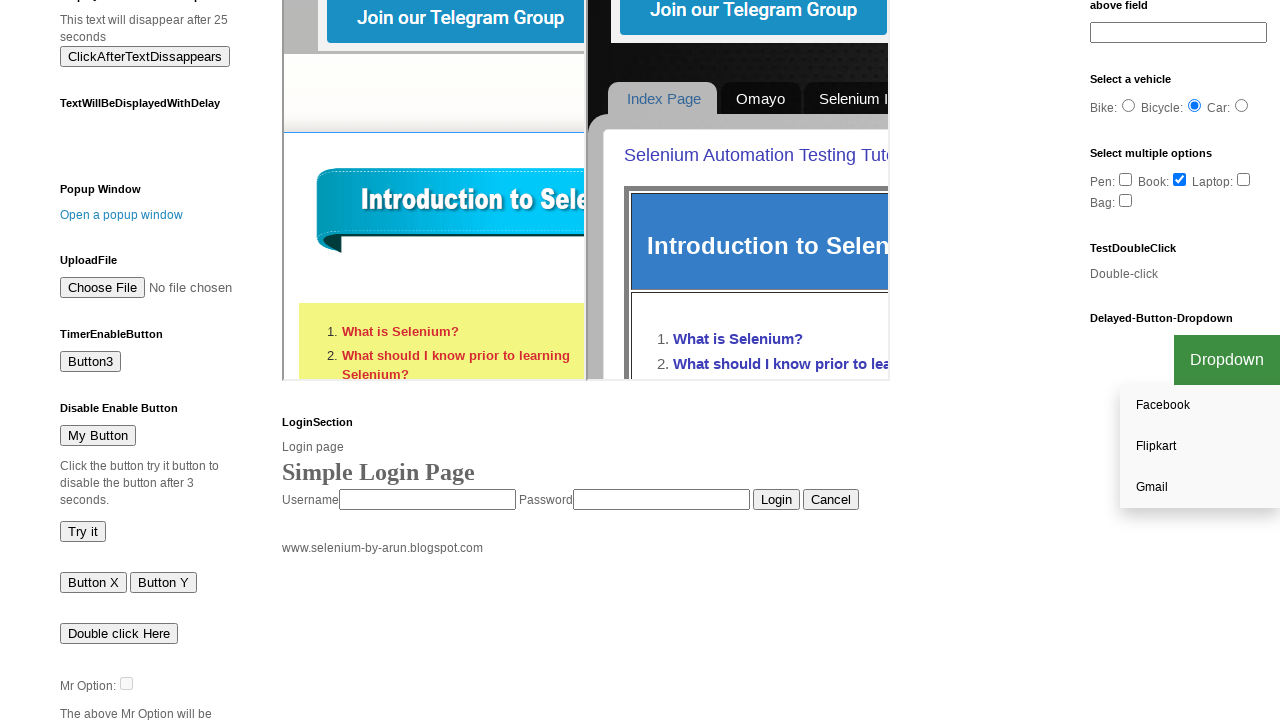

Clicked Facebook link in dropdown menu at (1200, 406) on a:has-text('Facebook')
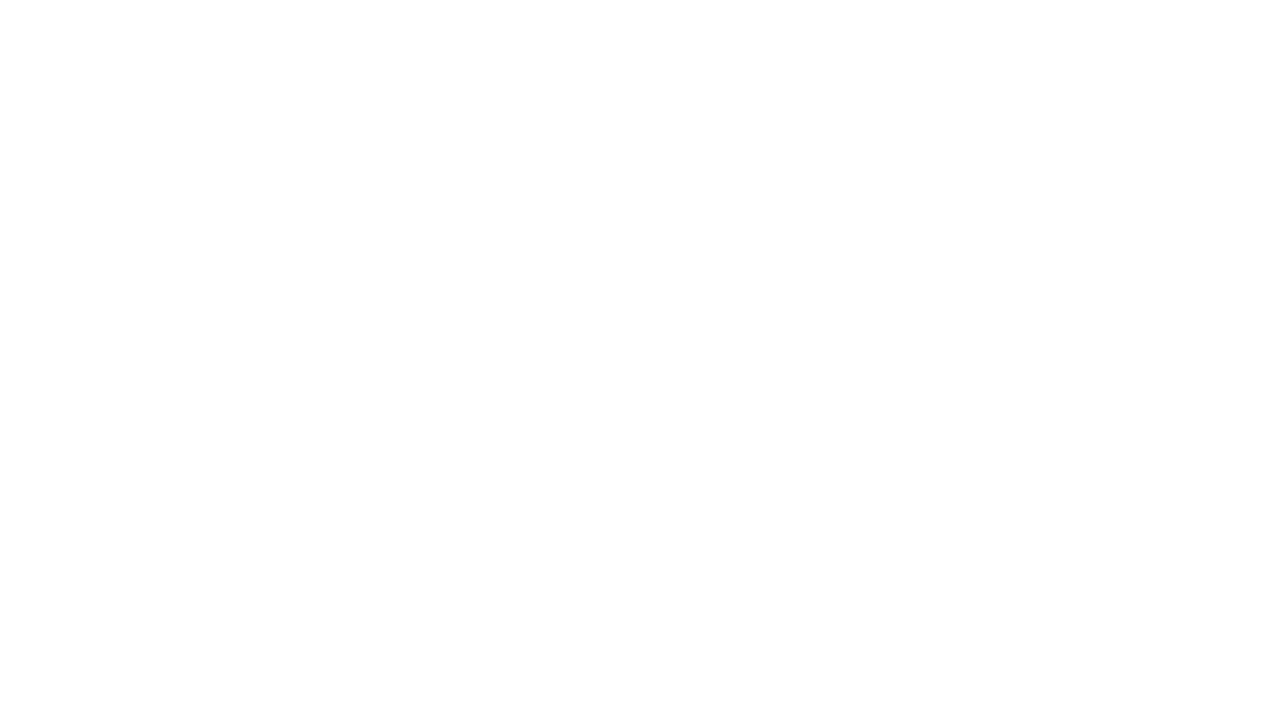

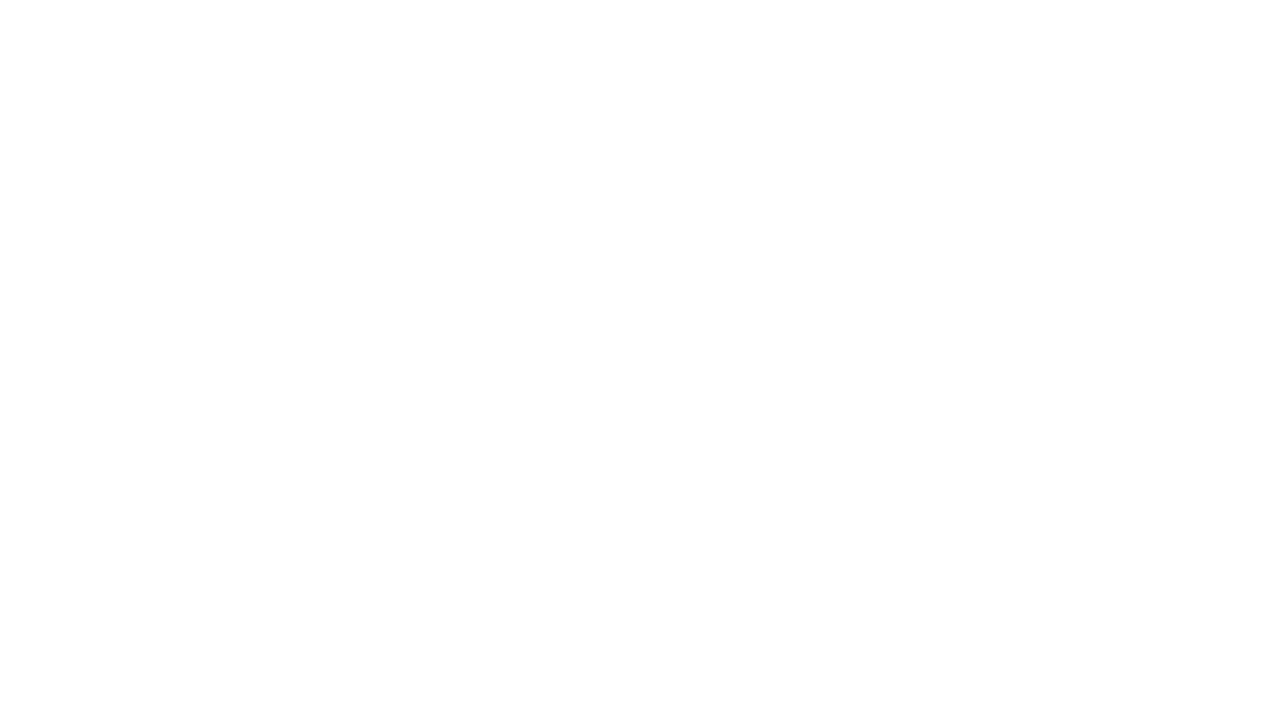